Tests drag and drop functionality by dragging a draggable element to a droppable target within an iframe on jQueryUI's demo page

Starting URL: https://jqueryui.com/droppable/

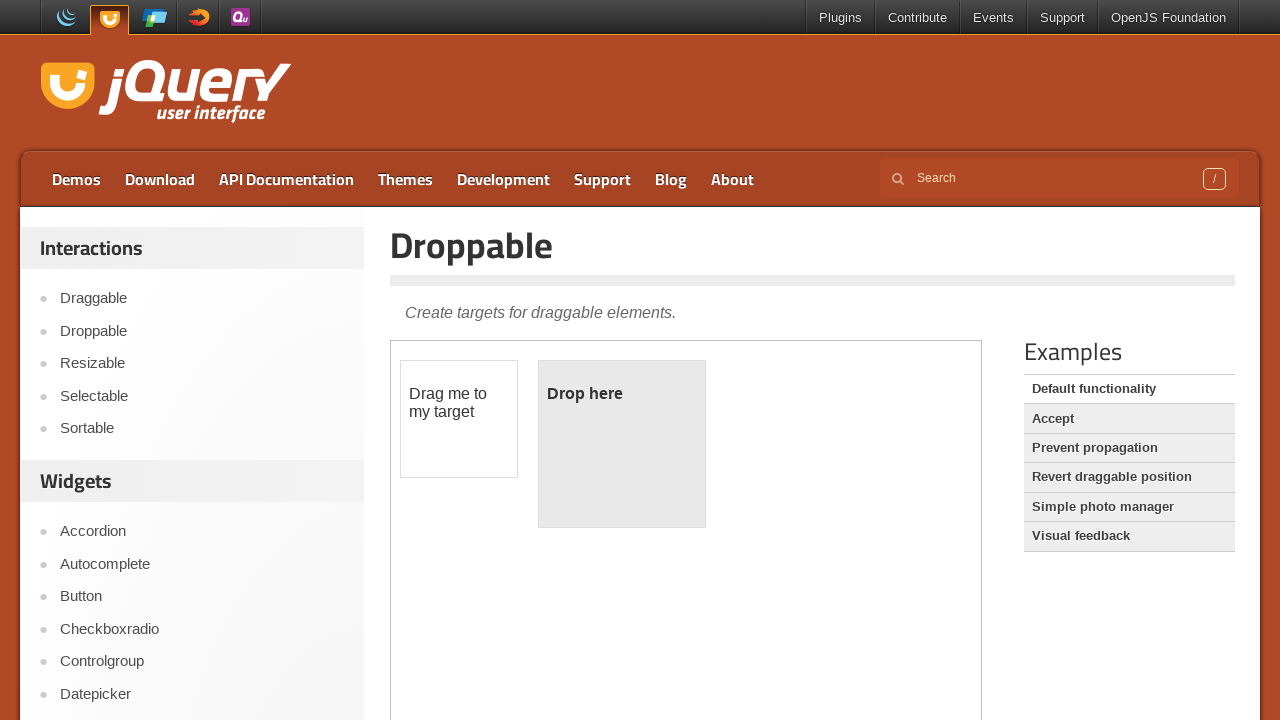

Located demo iframe containing drag and drop elements
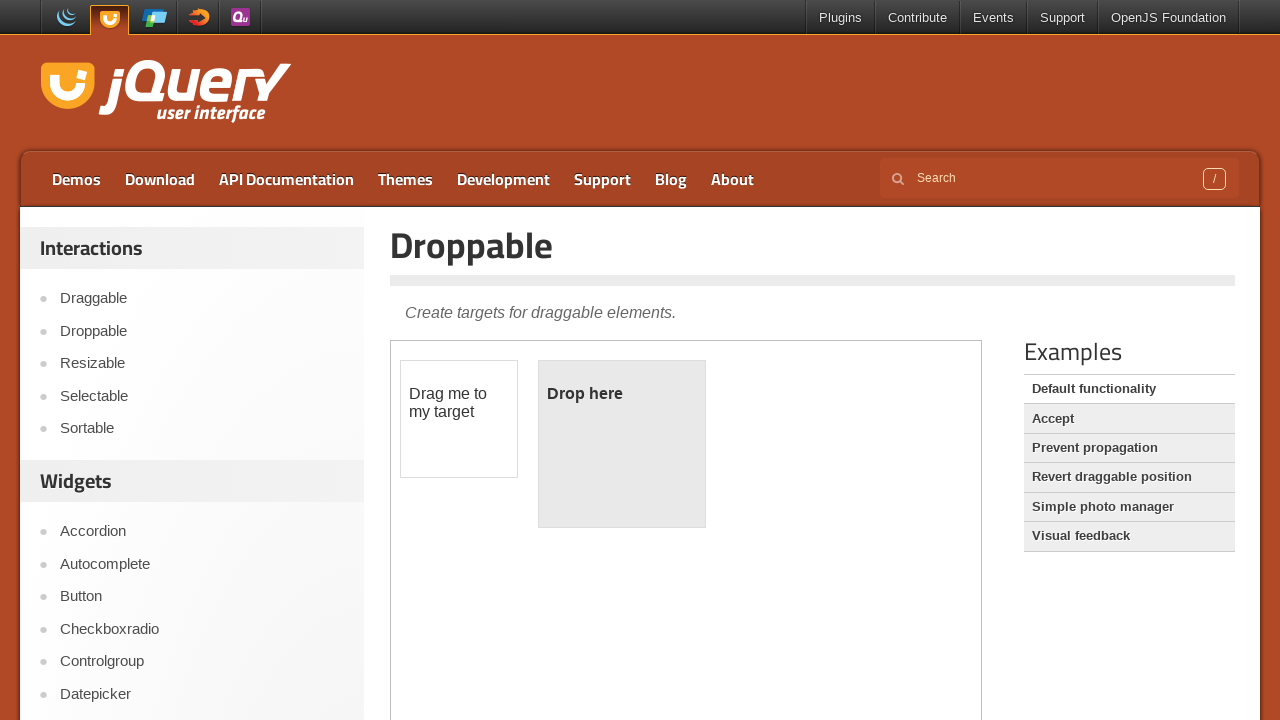

Located draggable element with id 'draggable'
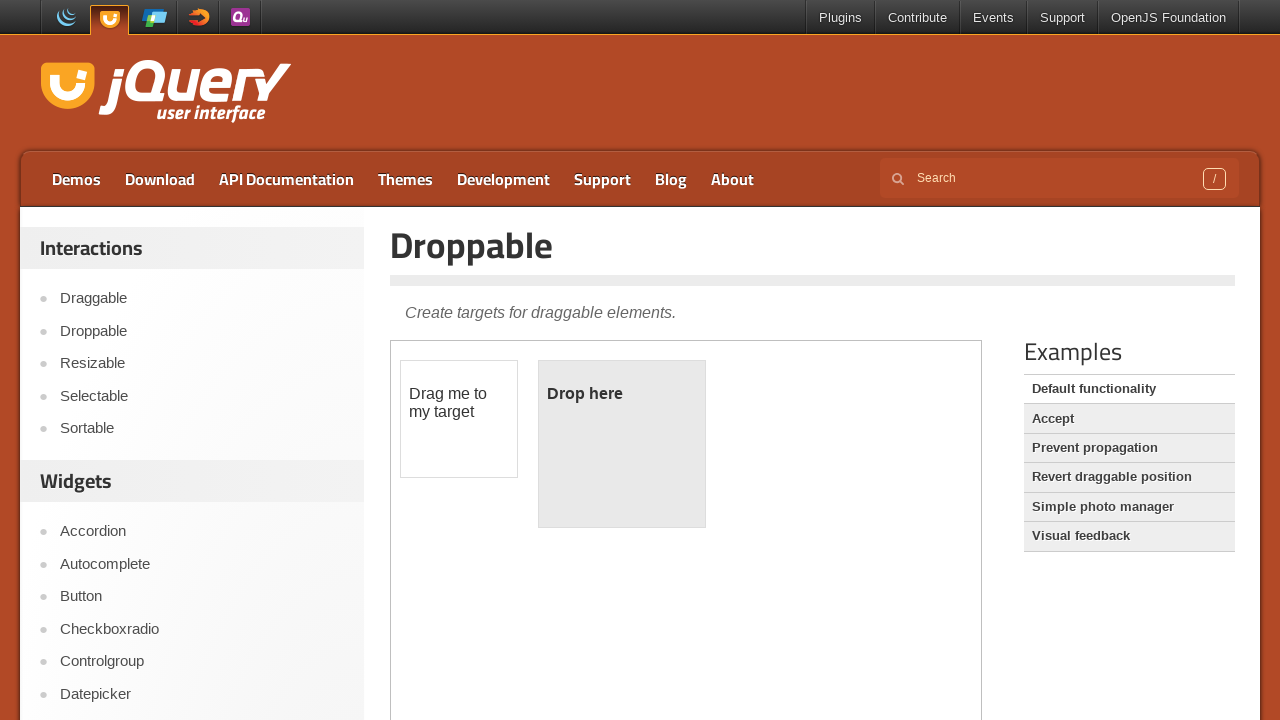

Located droppable target element with id 'droppable'
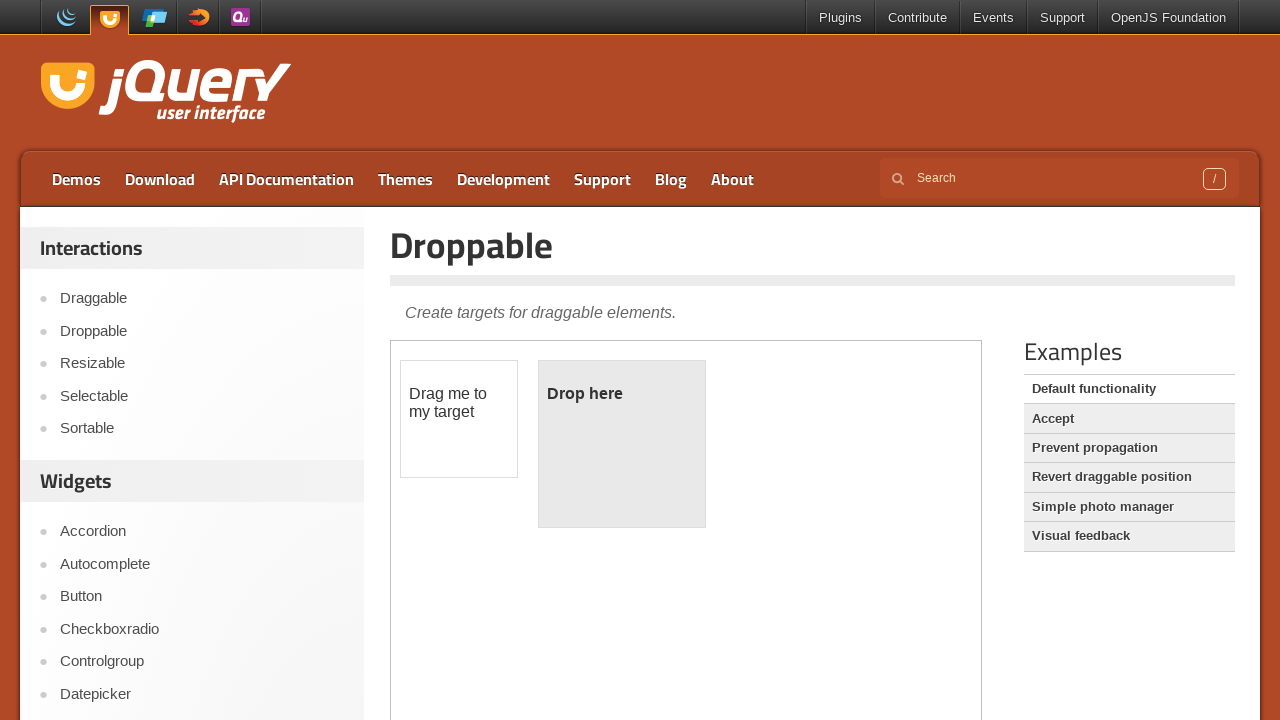

Dragged element to droppable target at (622, 444)
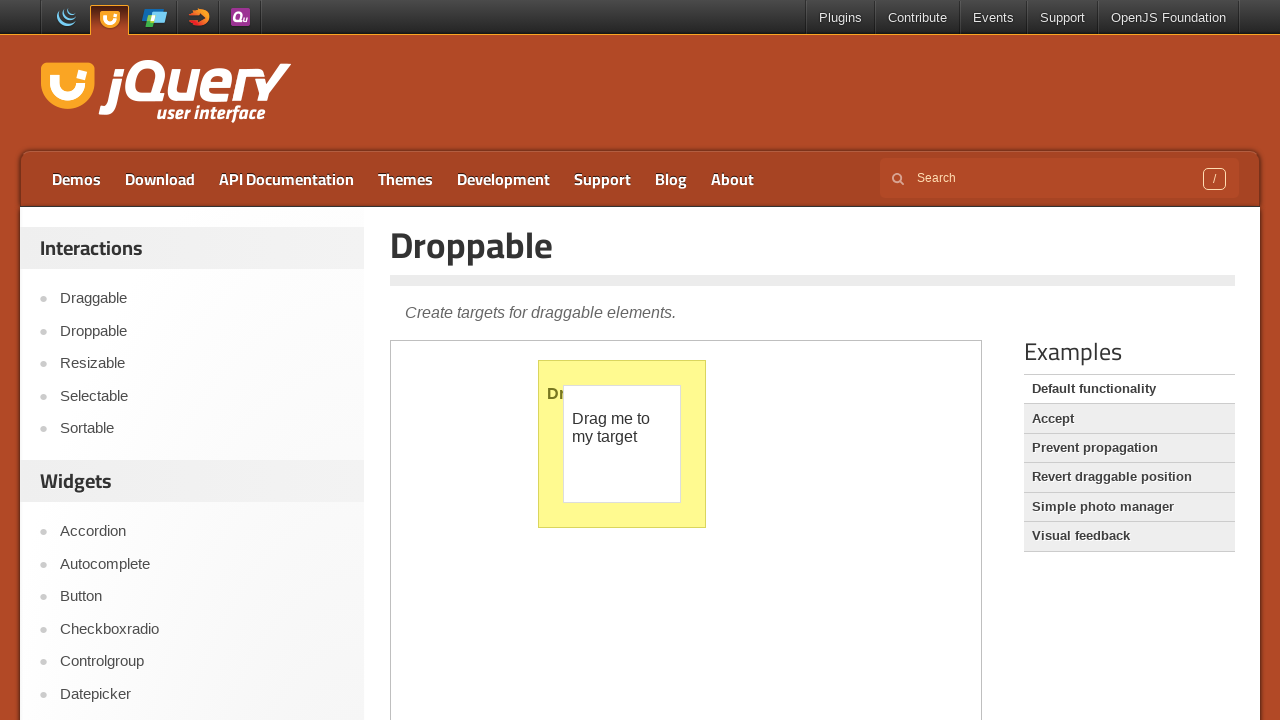

Verified drop was successful - 'Dropped!' message appeared
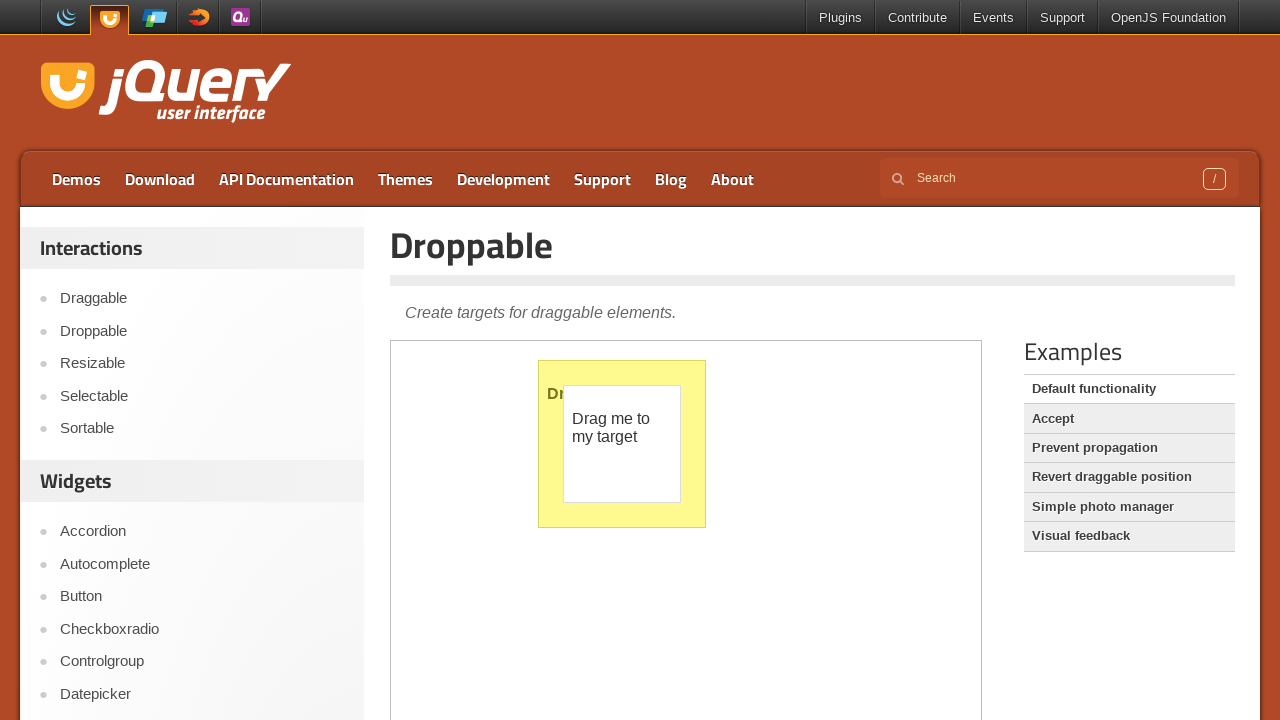

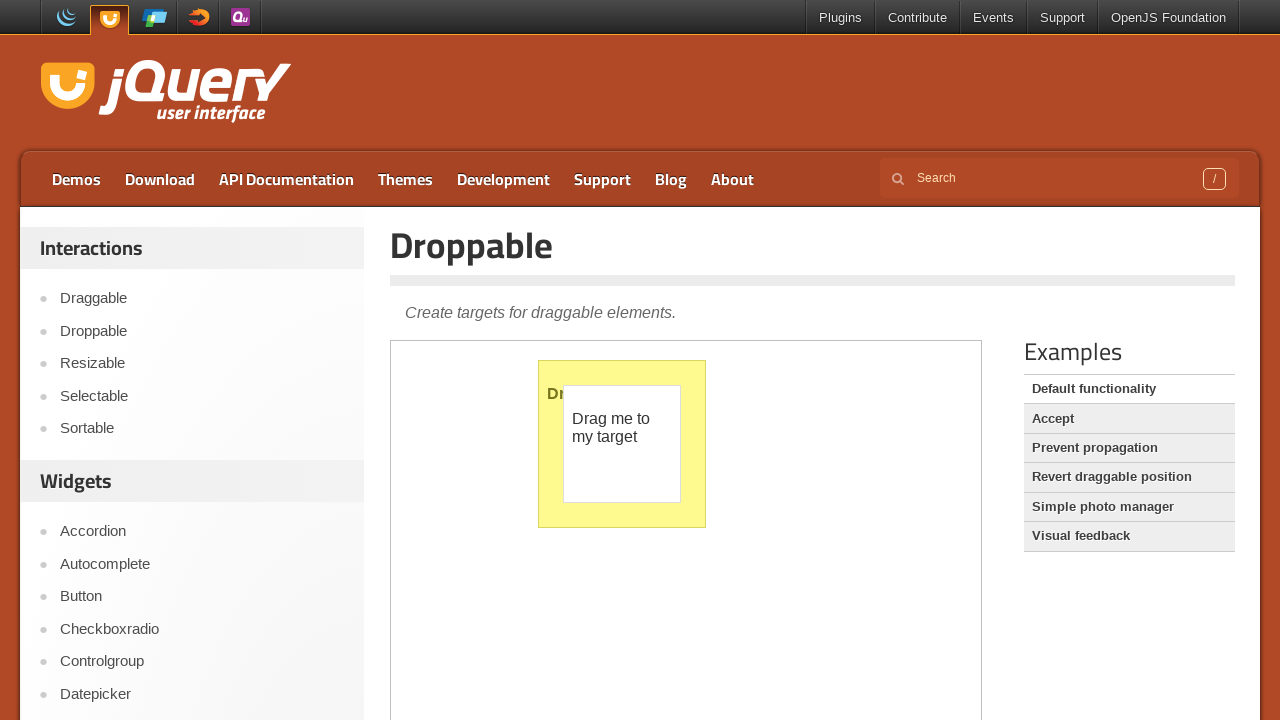